Tests window handling by clicking a button inside an iframe that opens a new window, then switches to the new window and closes it

Starting URL: https://www.w3schools.com/jsref/tryit.asp?filename=tryjsref_win_open

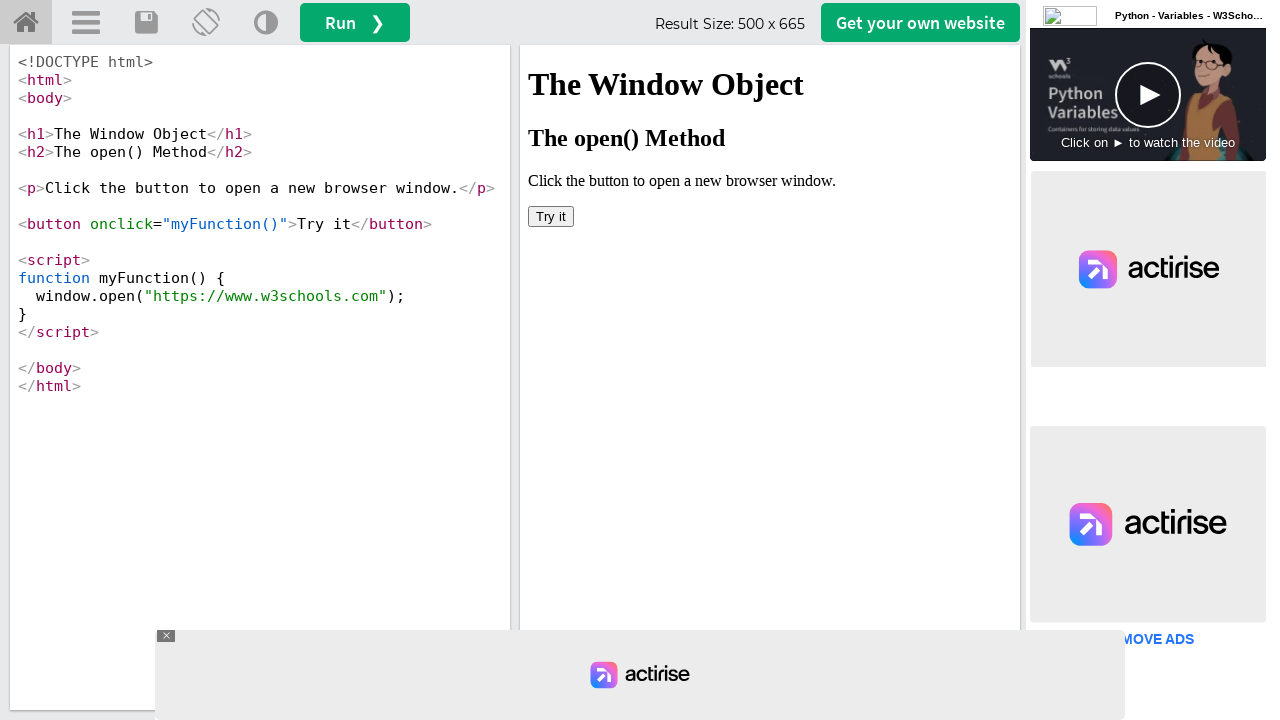

Located iframe containing the button
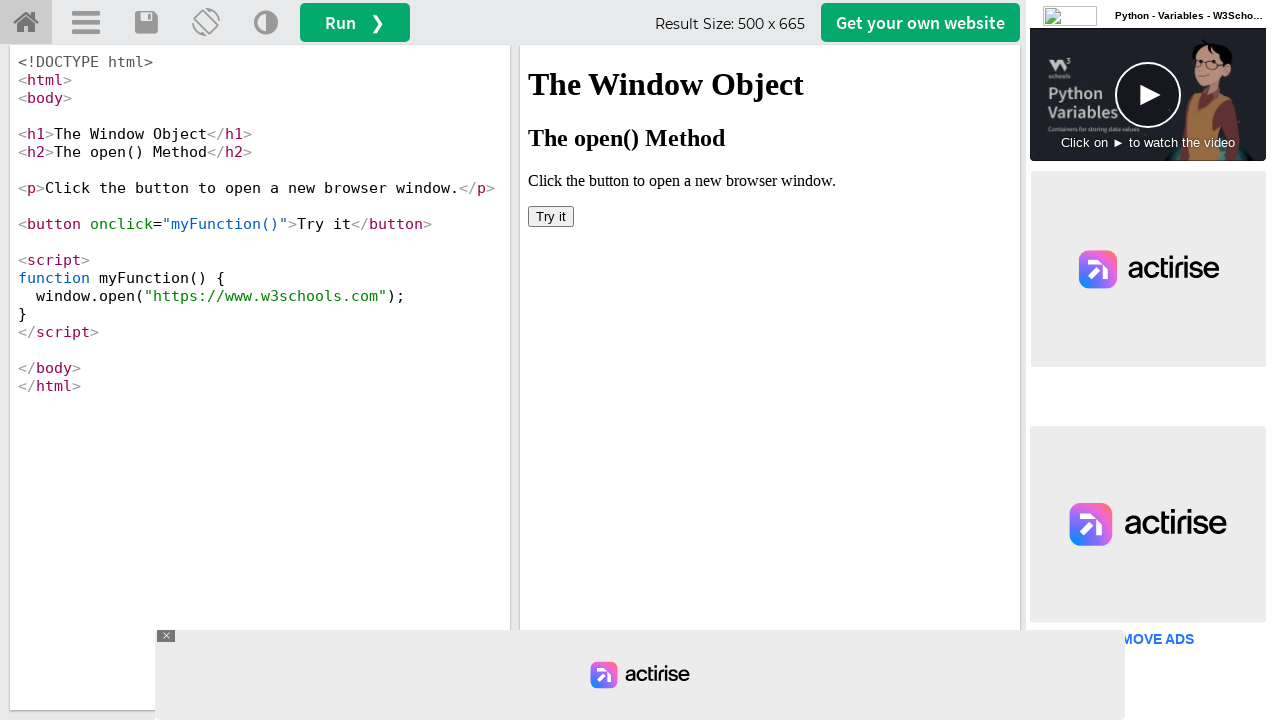

Clicked button inside iframe that opens a new window at (551, 216) on iframe[name='iframeResult'] >> internal:control=enter-frame >> button
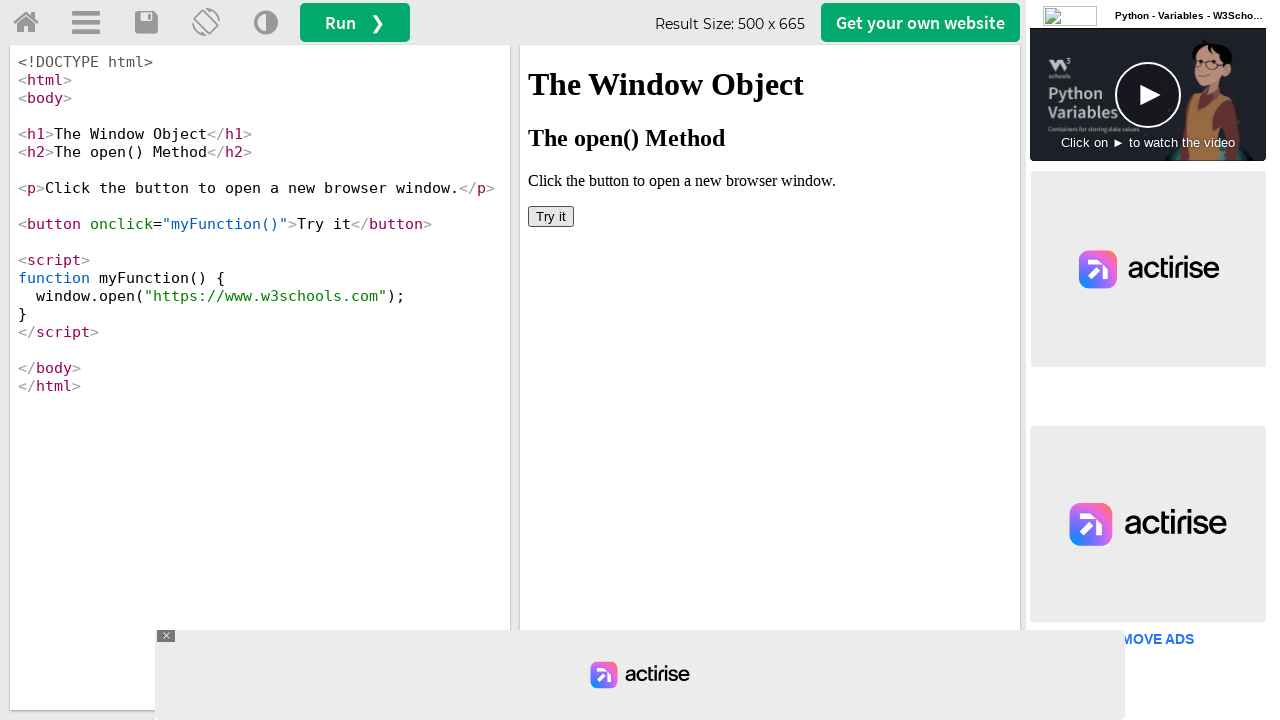

New window opened and captured
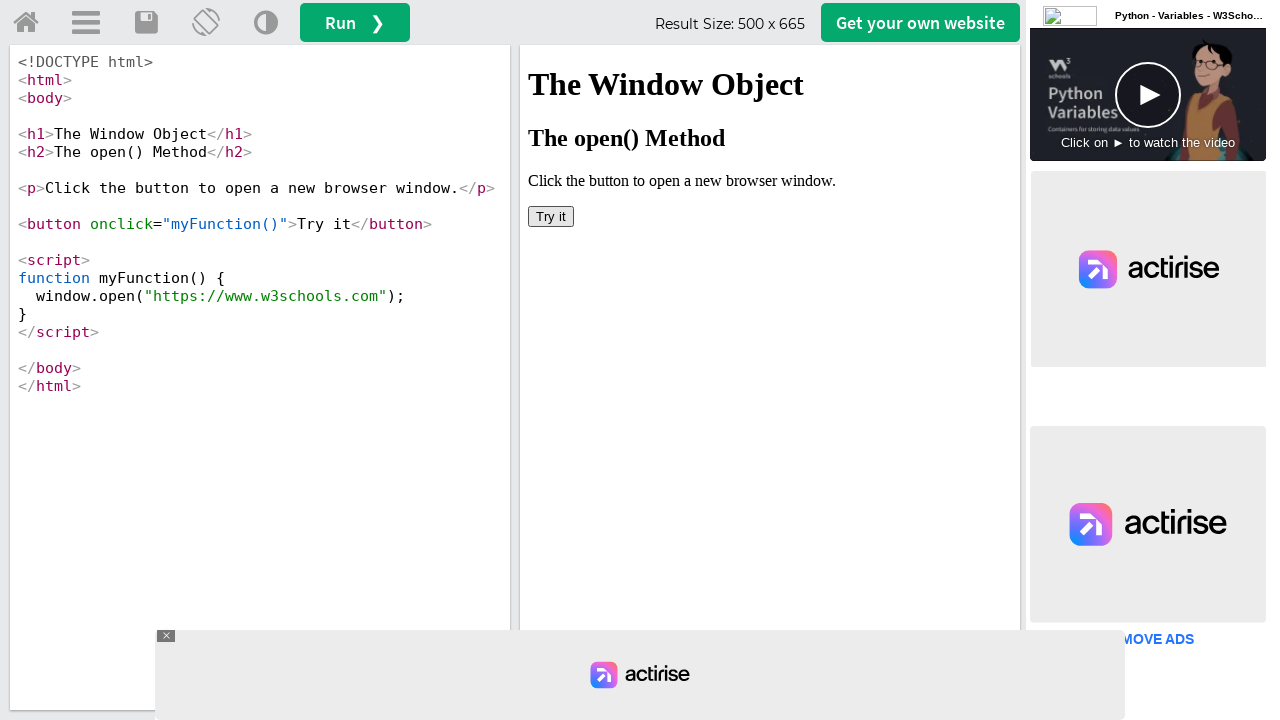

New window fully loaded
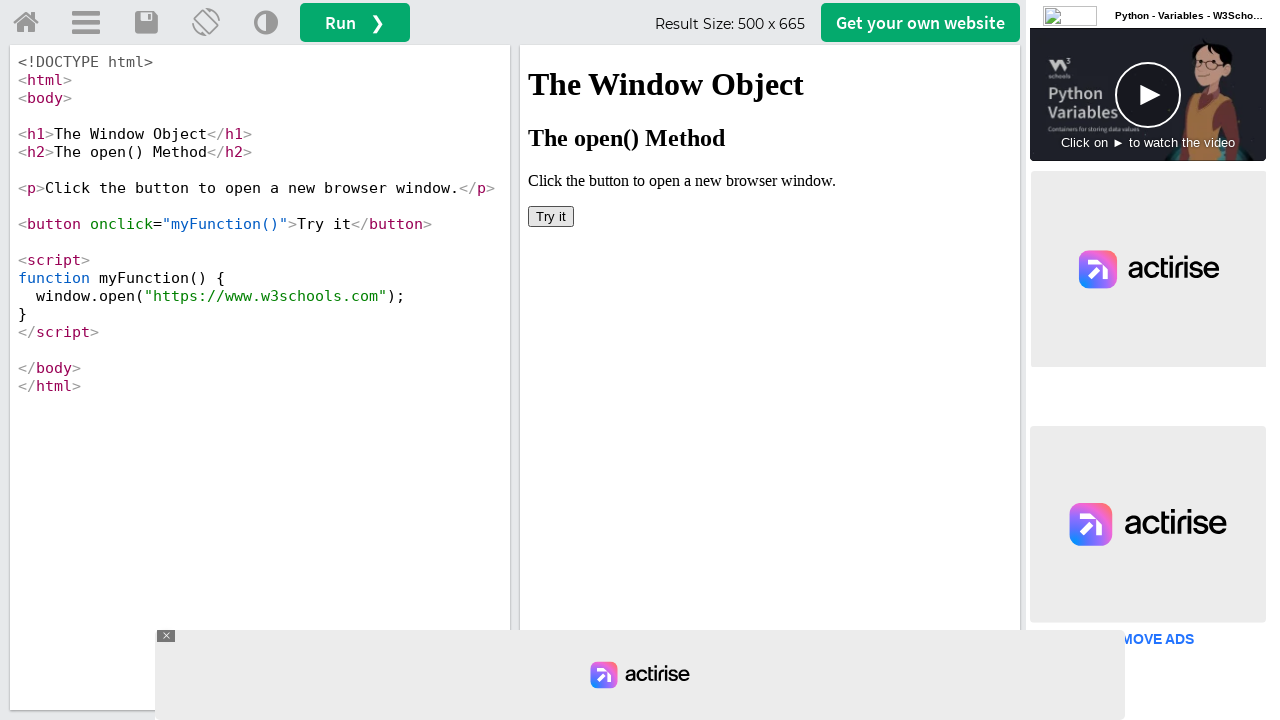

Closed the new window
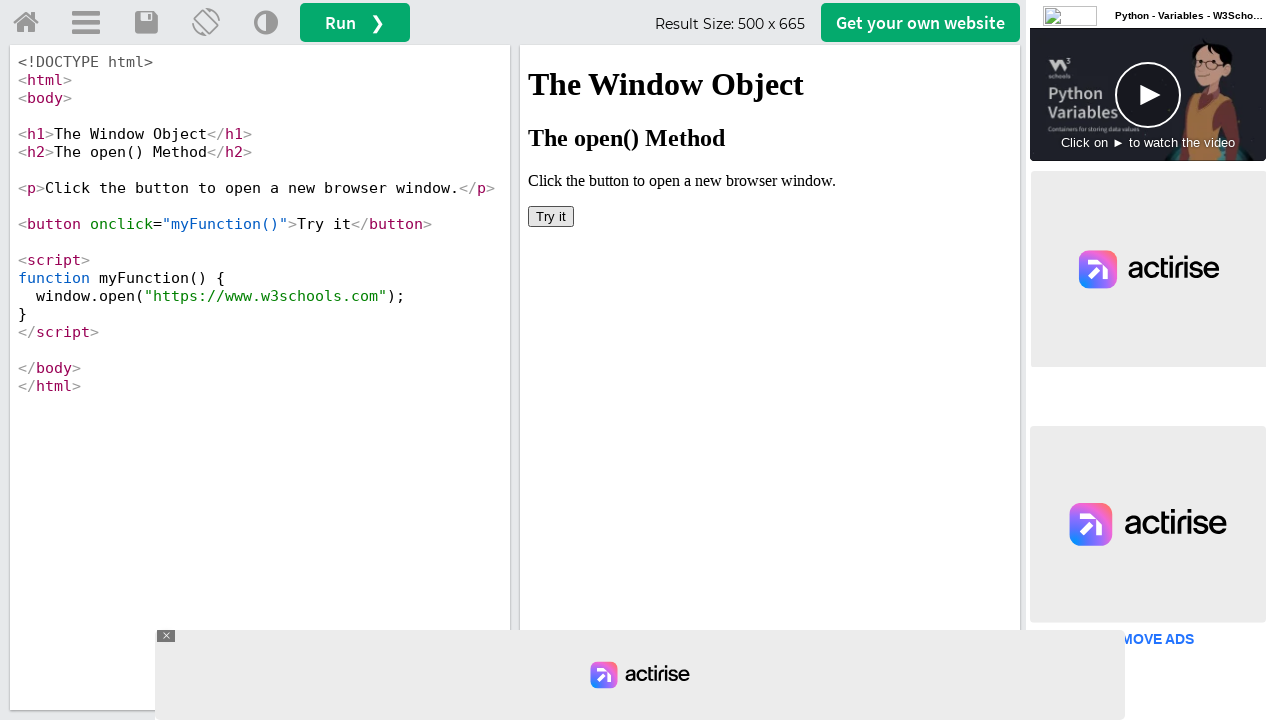

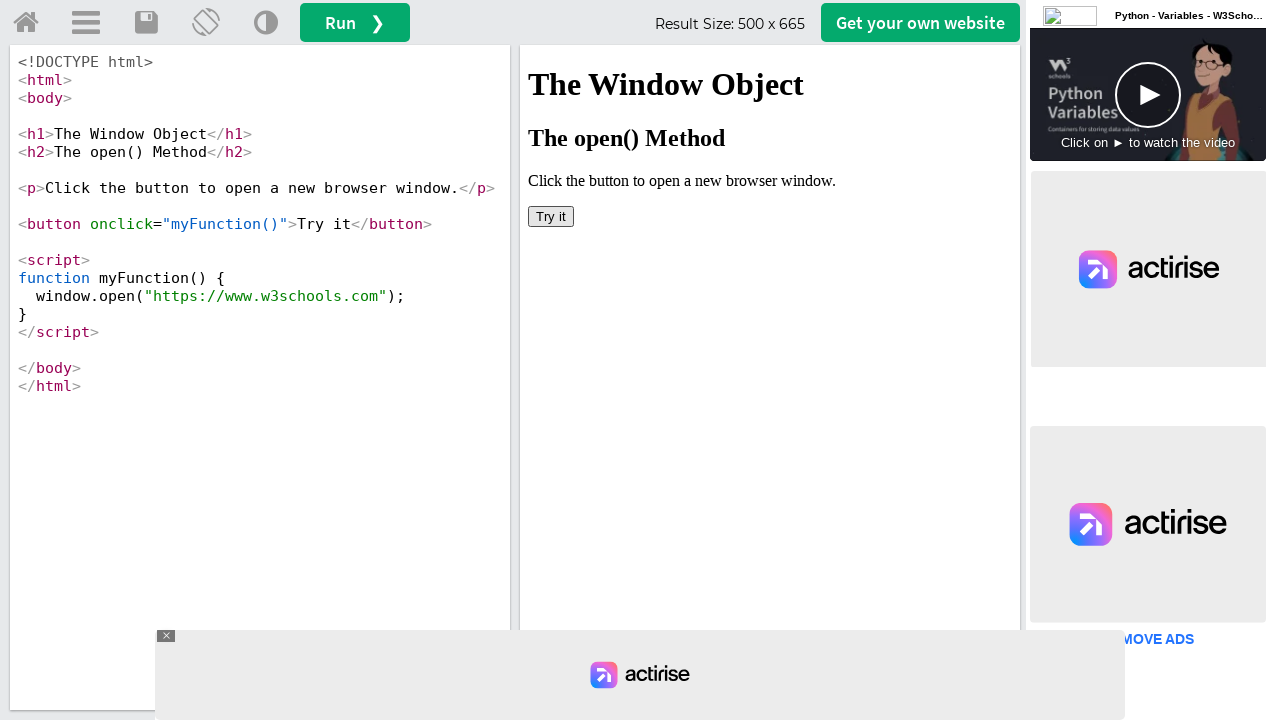